Detects whether content shifts unexpectedly by comparing menu item positions before and after a page refresh.

Starting URL: https://the-internet.herokuapp.com/shifting_content/menu

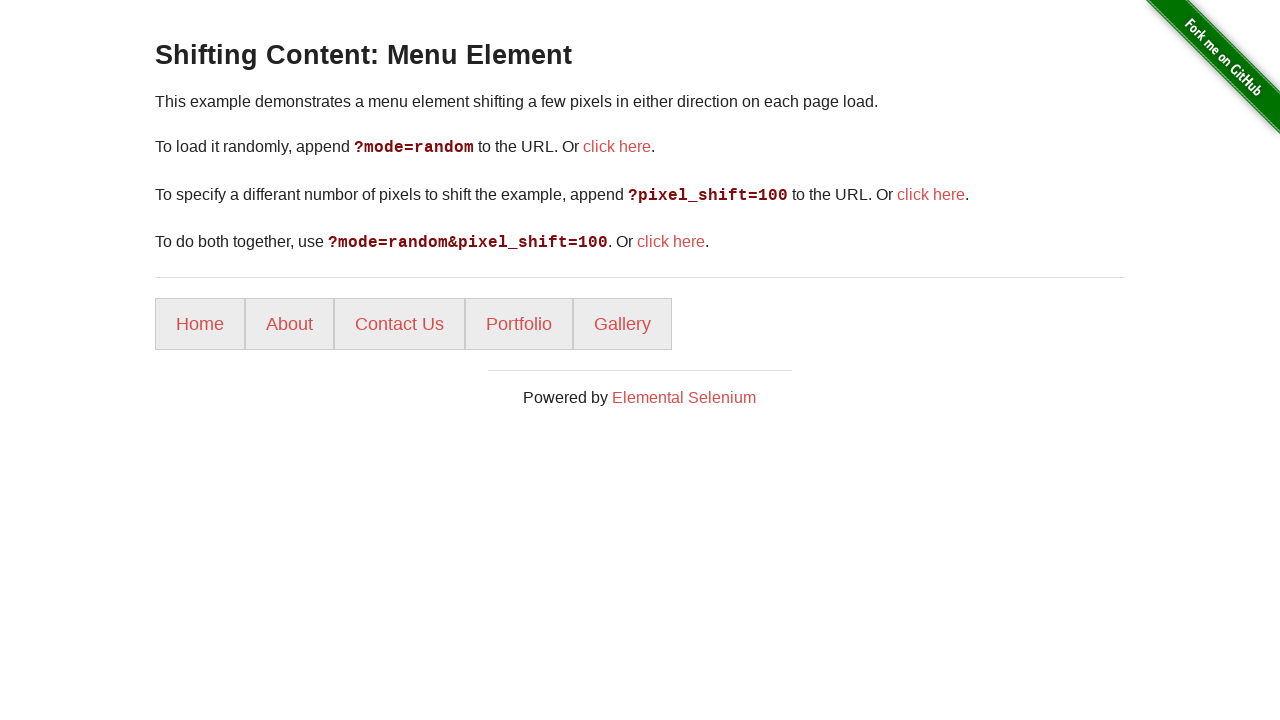

Located all menu items on the page
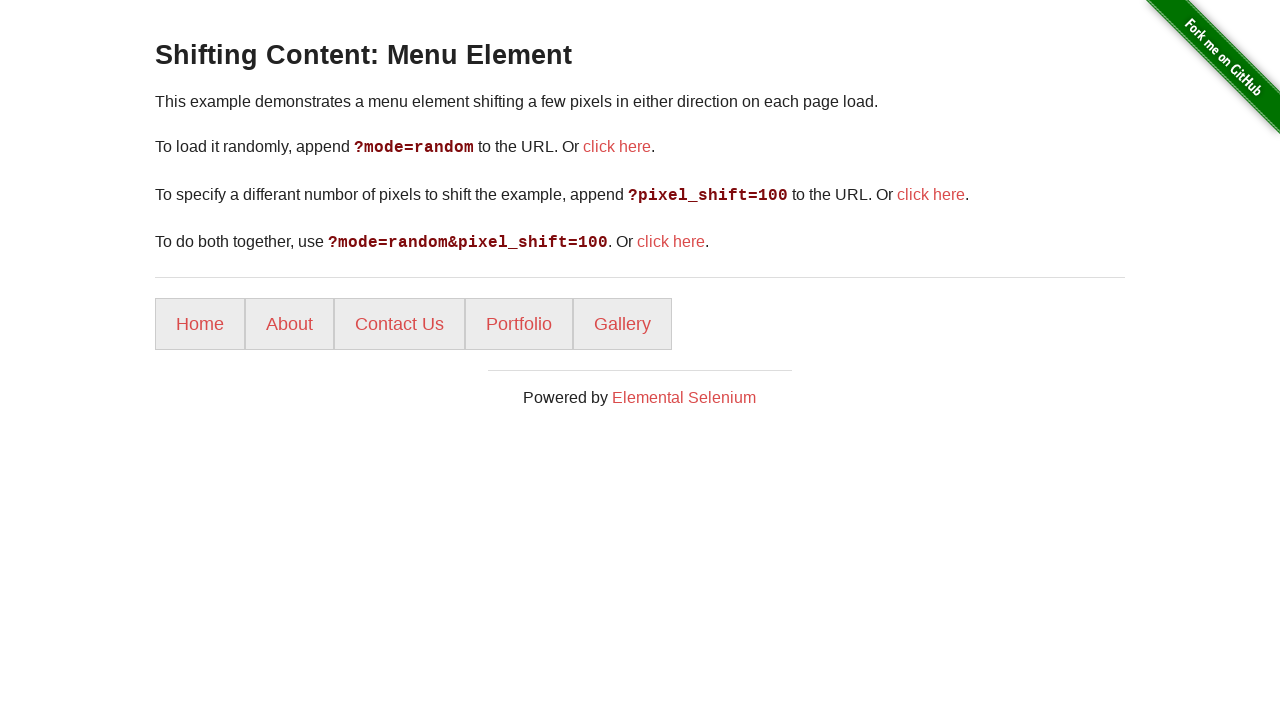

Captured initial horizontal positions of all menu items
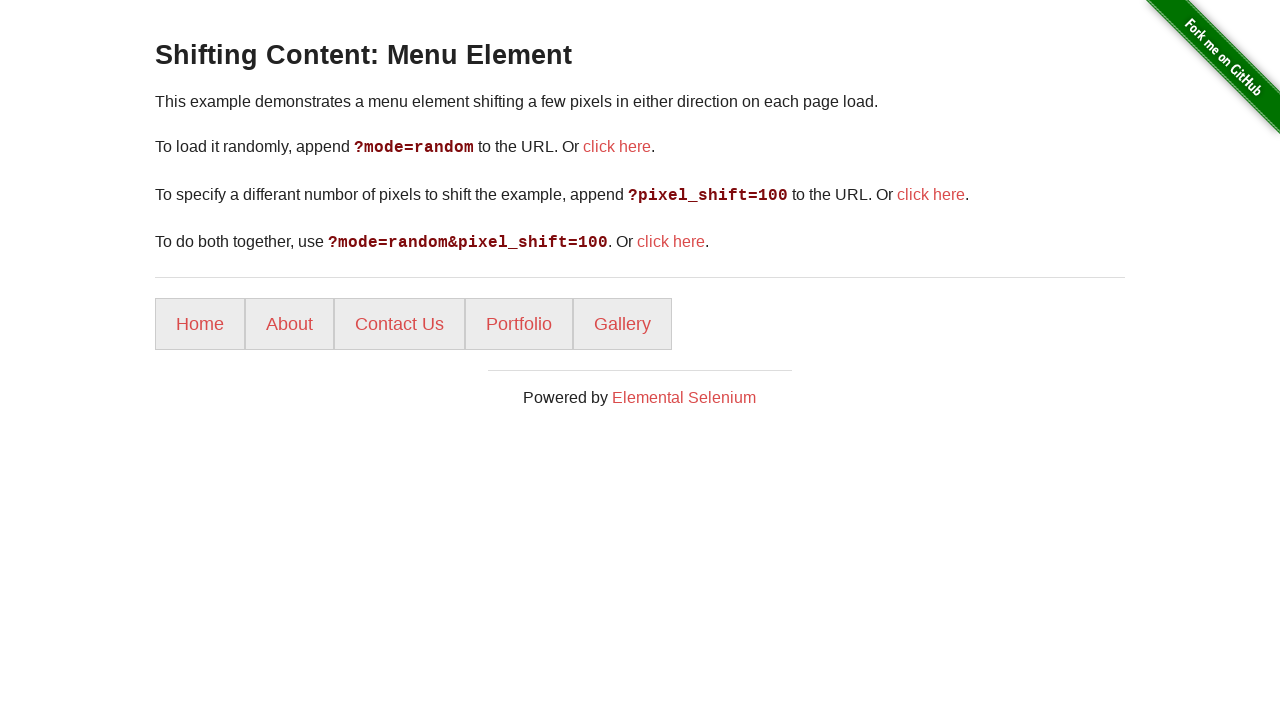

Reloaded the page to check for content shifting
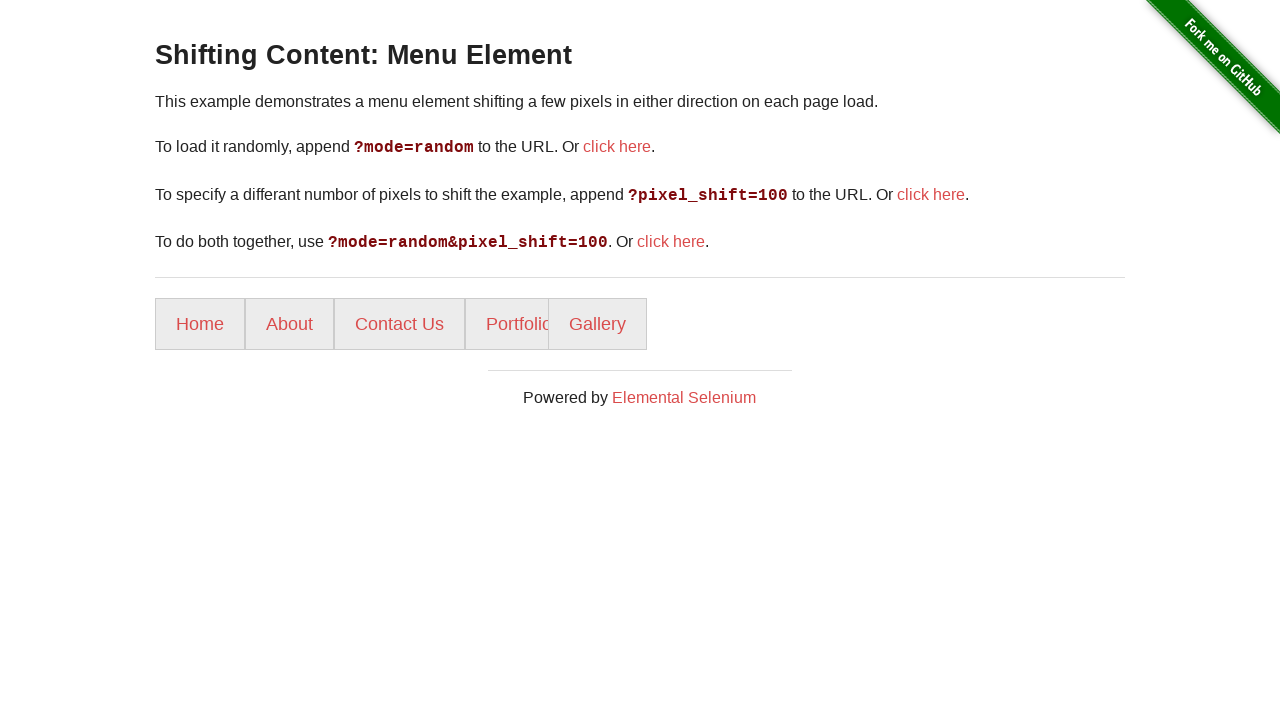

Waited for page to fully load after refresh
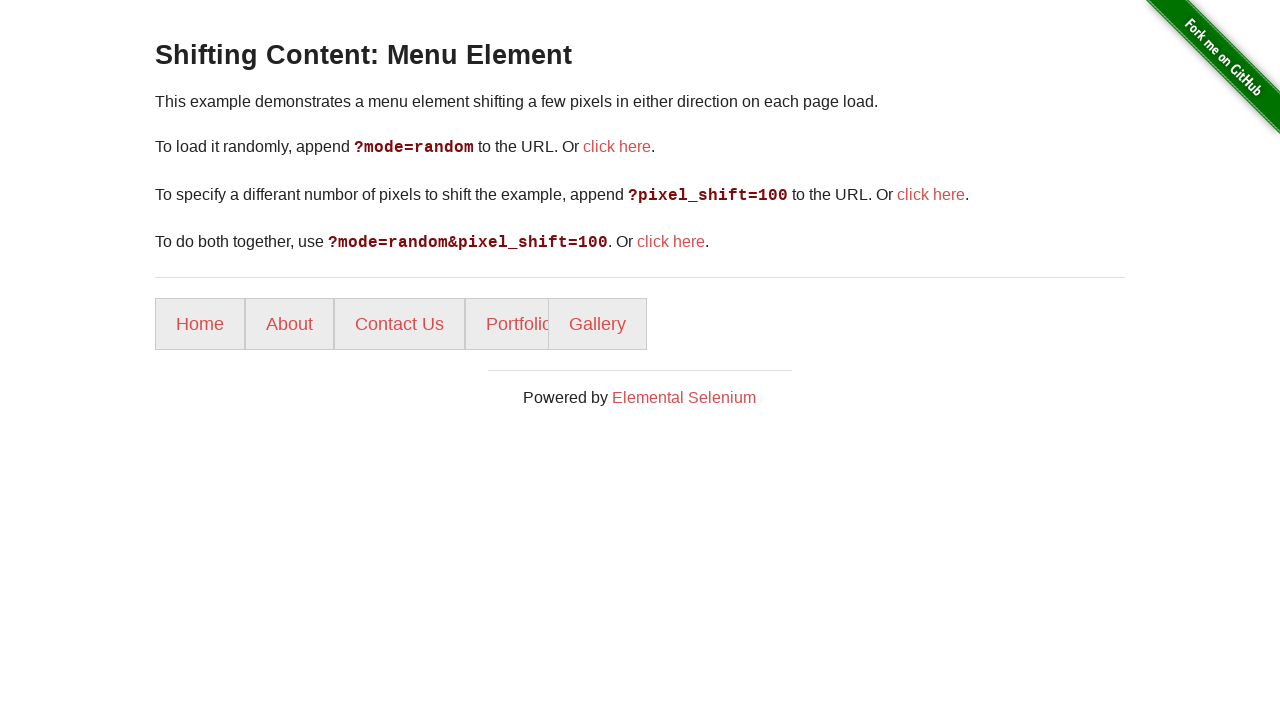

Located all menu items after page refresh
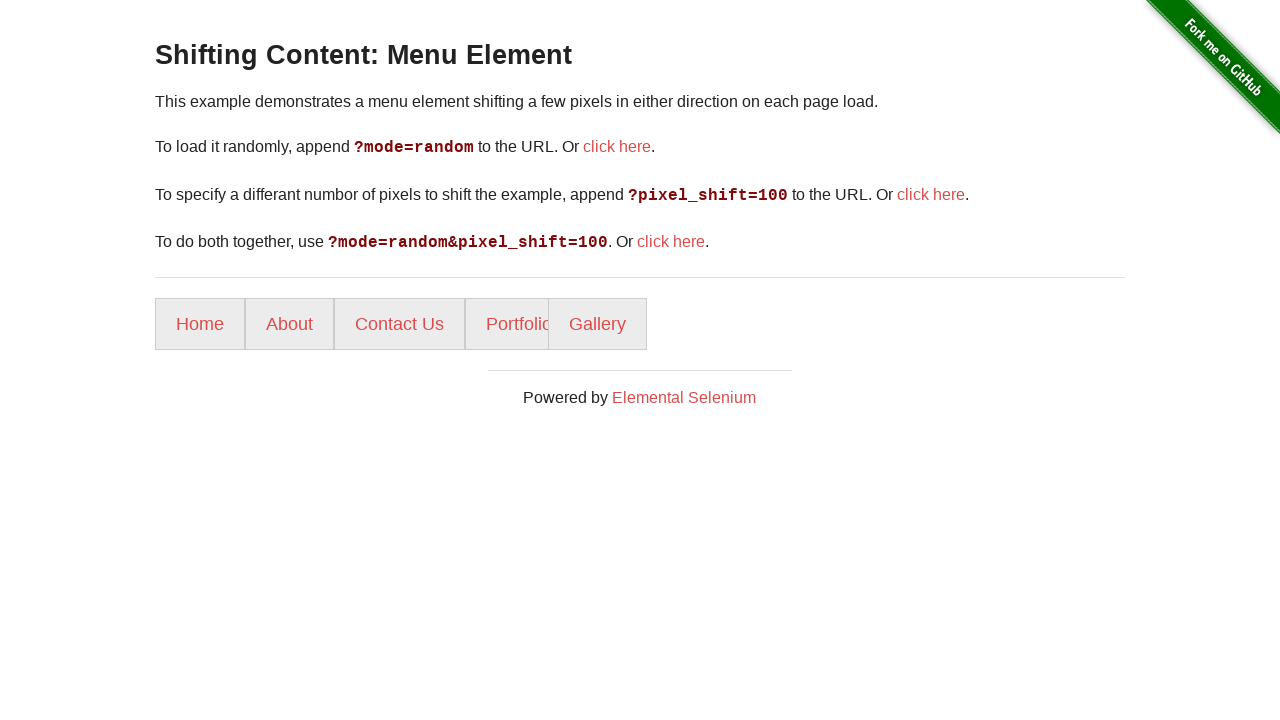

Captured horizontal positions of menu items after refresh
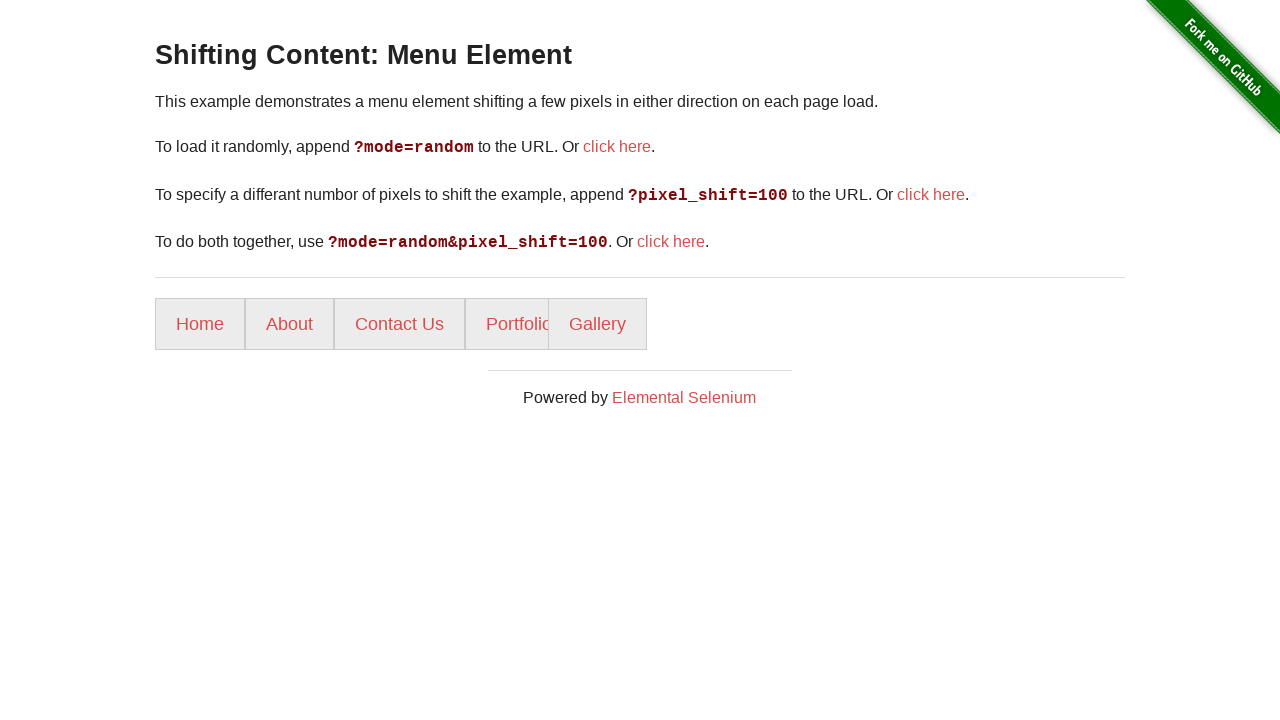

Shifting behavior detected: menu item positions changed after refresh
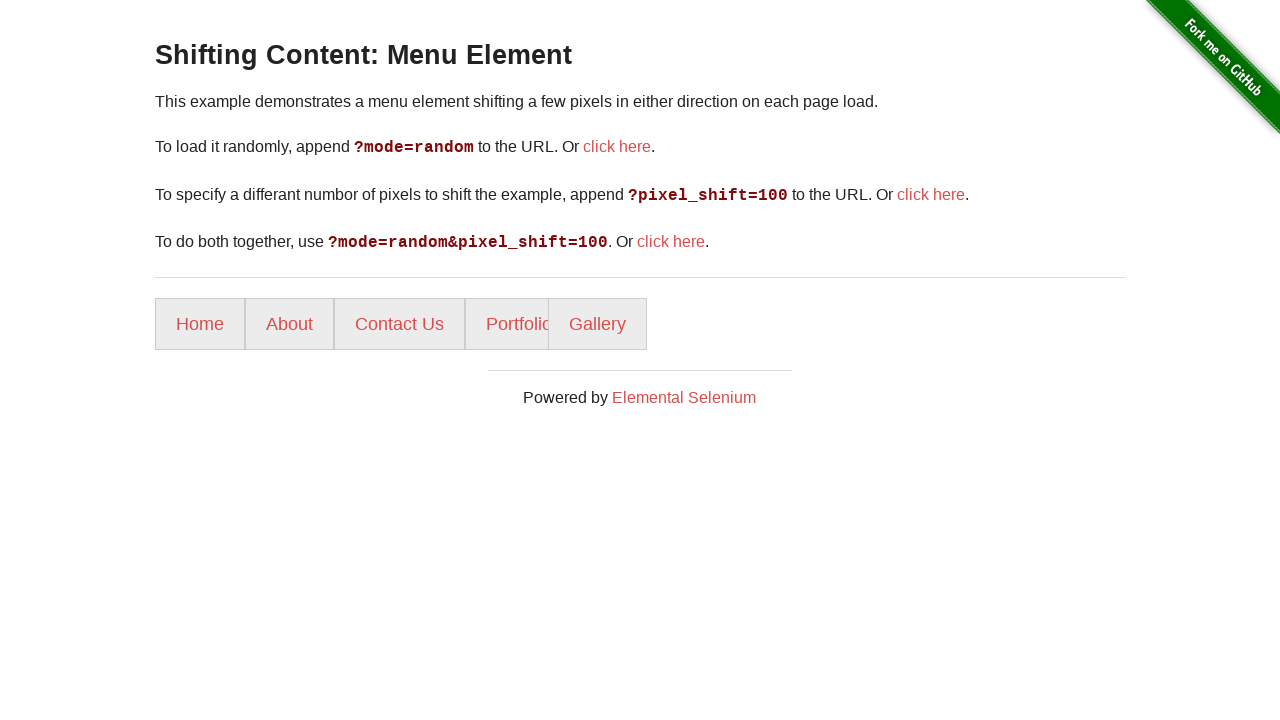

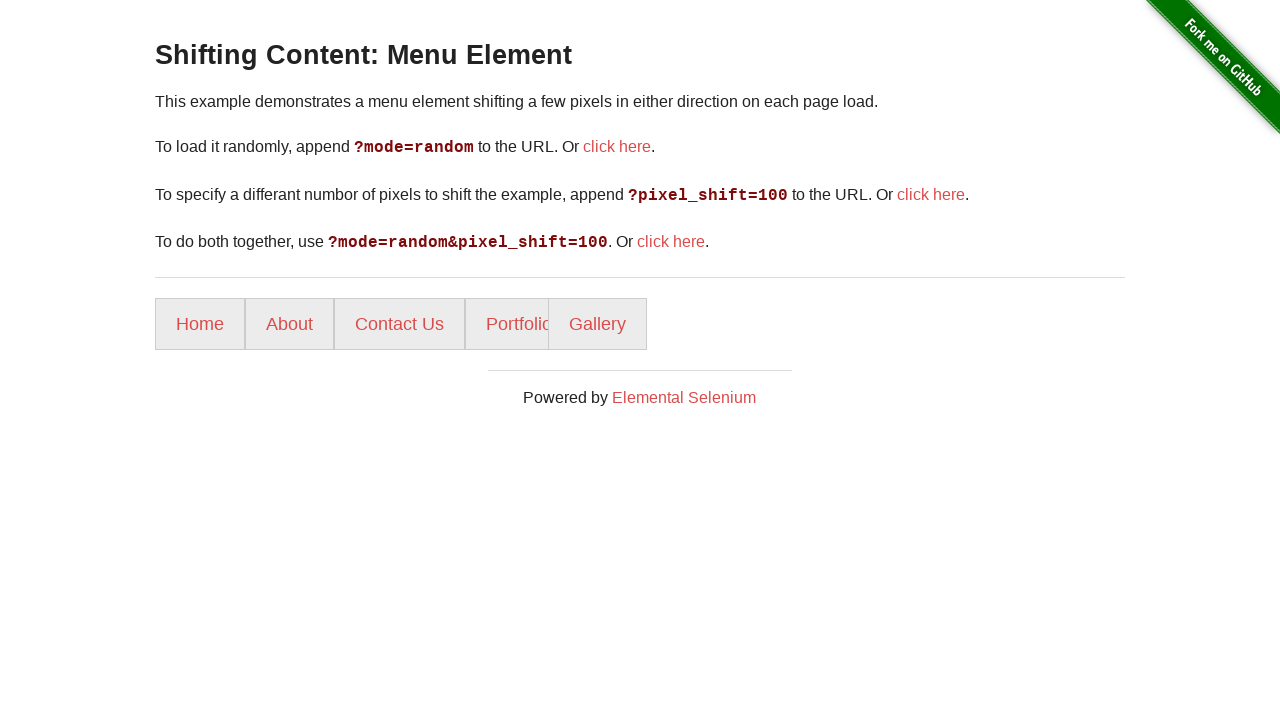